Tests dynamic controls page by clicking the Remove button and waiting for the checkbox to disappear, then verifying the "It's gone!" message appears

Starting URL: http://the-internet.herokuapp.com/dynamic_controls

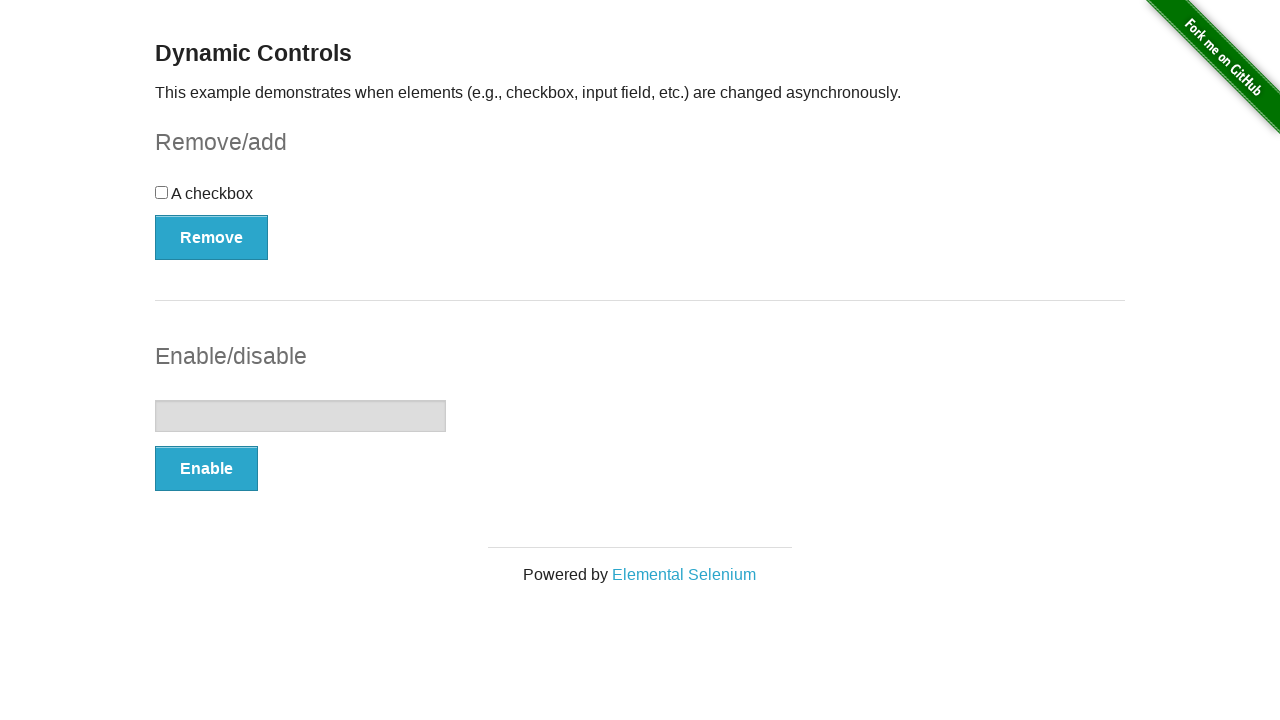

Set viewport size to 1920x1080
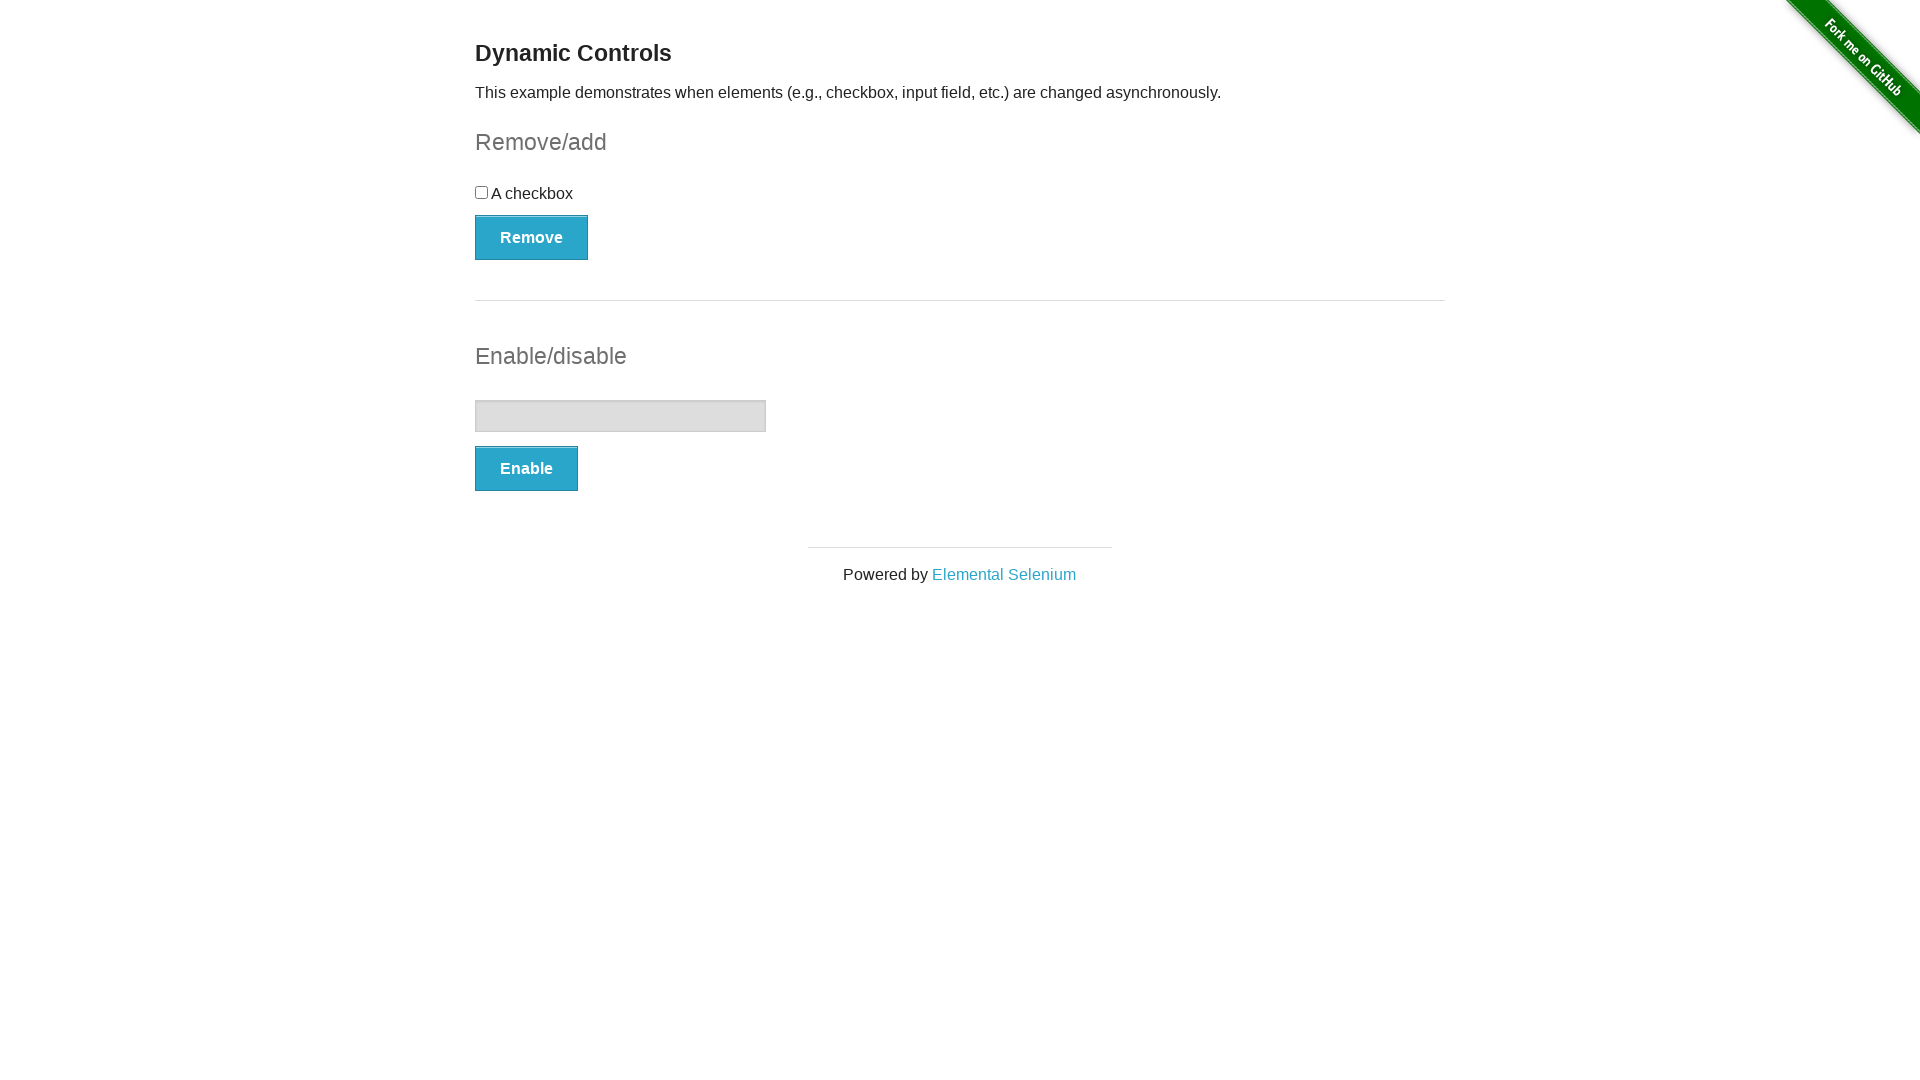

Navigated to dynamic controls page
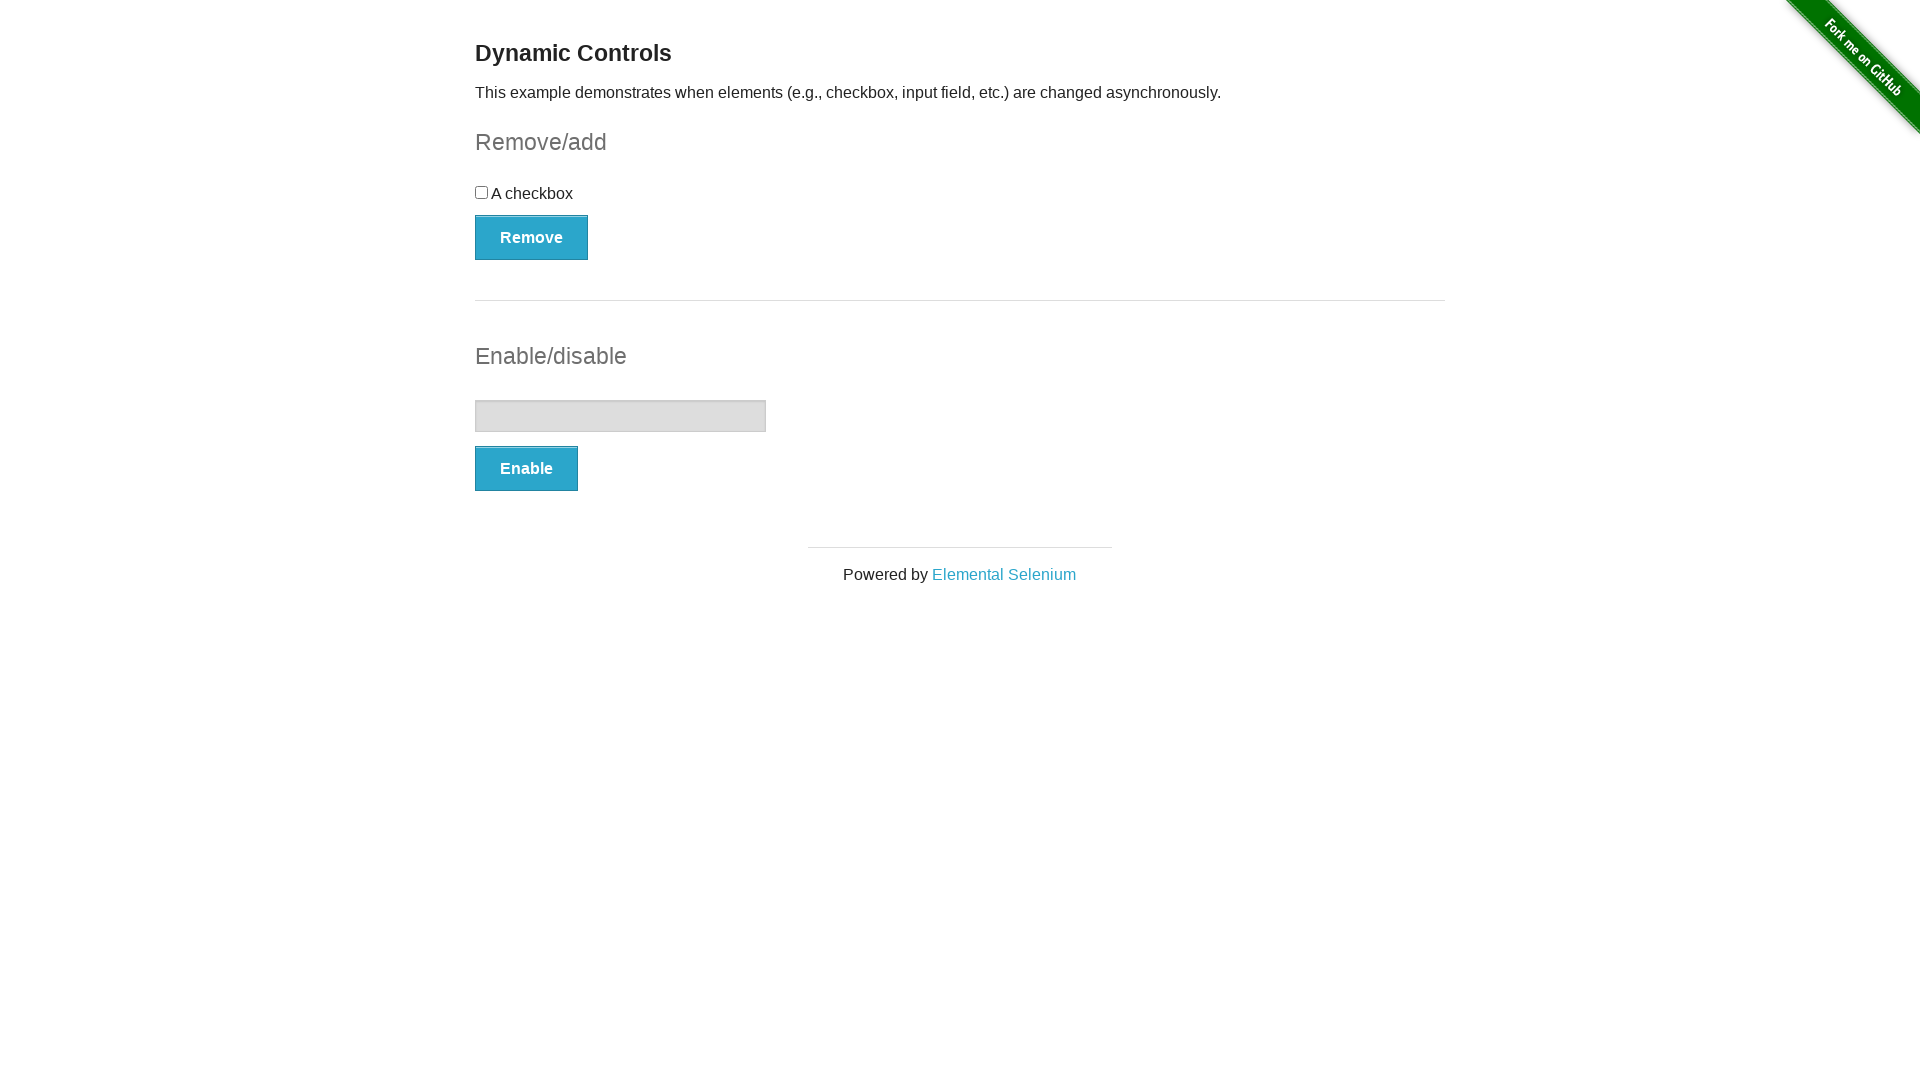

Clicked the Remove button at (532, 237) on xpath=//form[@id='checkbox-example']/button
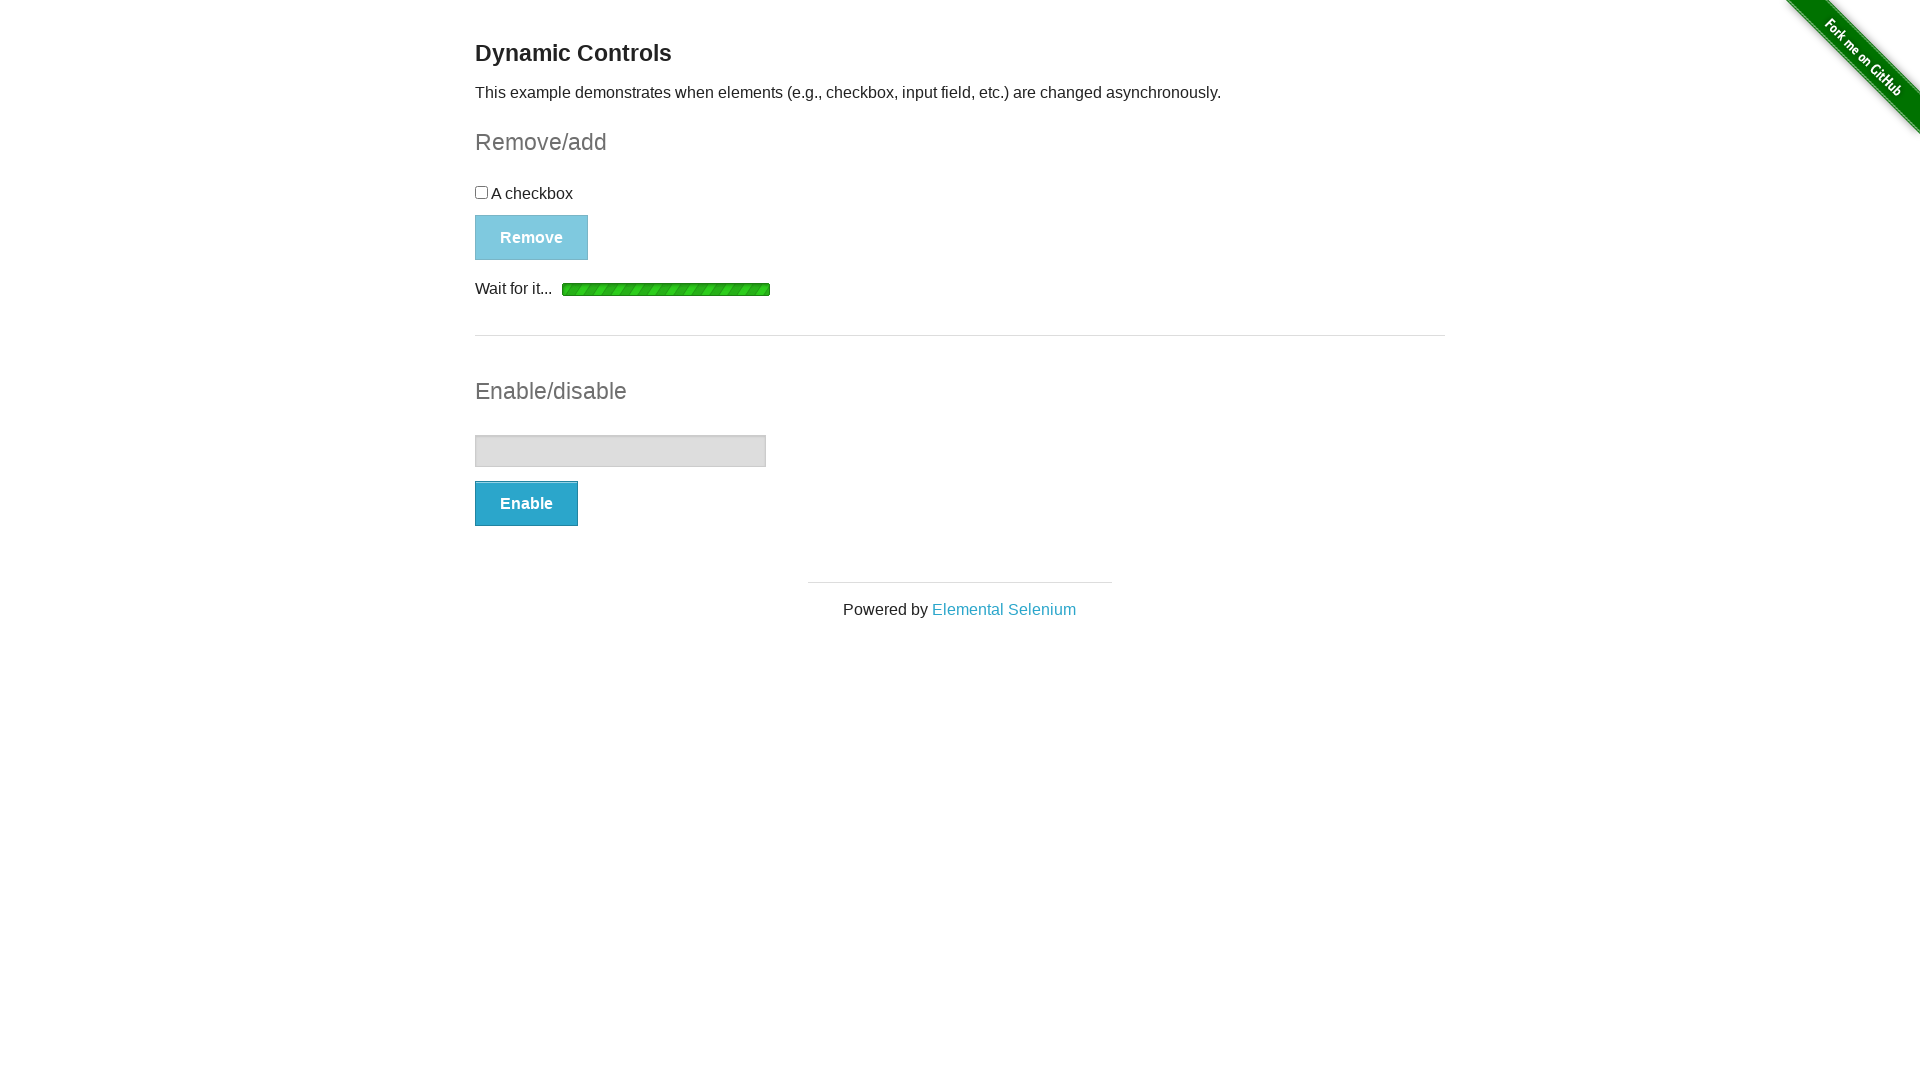

Waited for confirmation message to appear
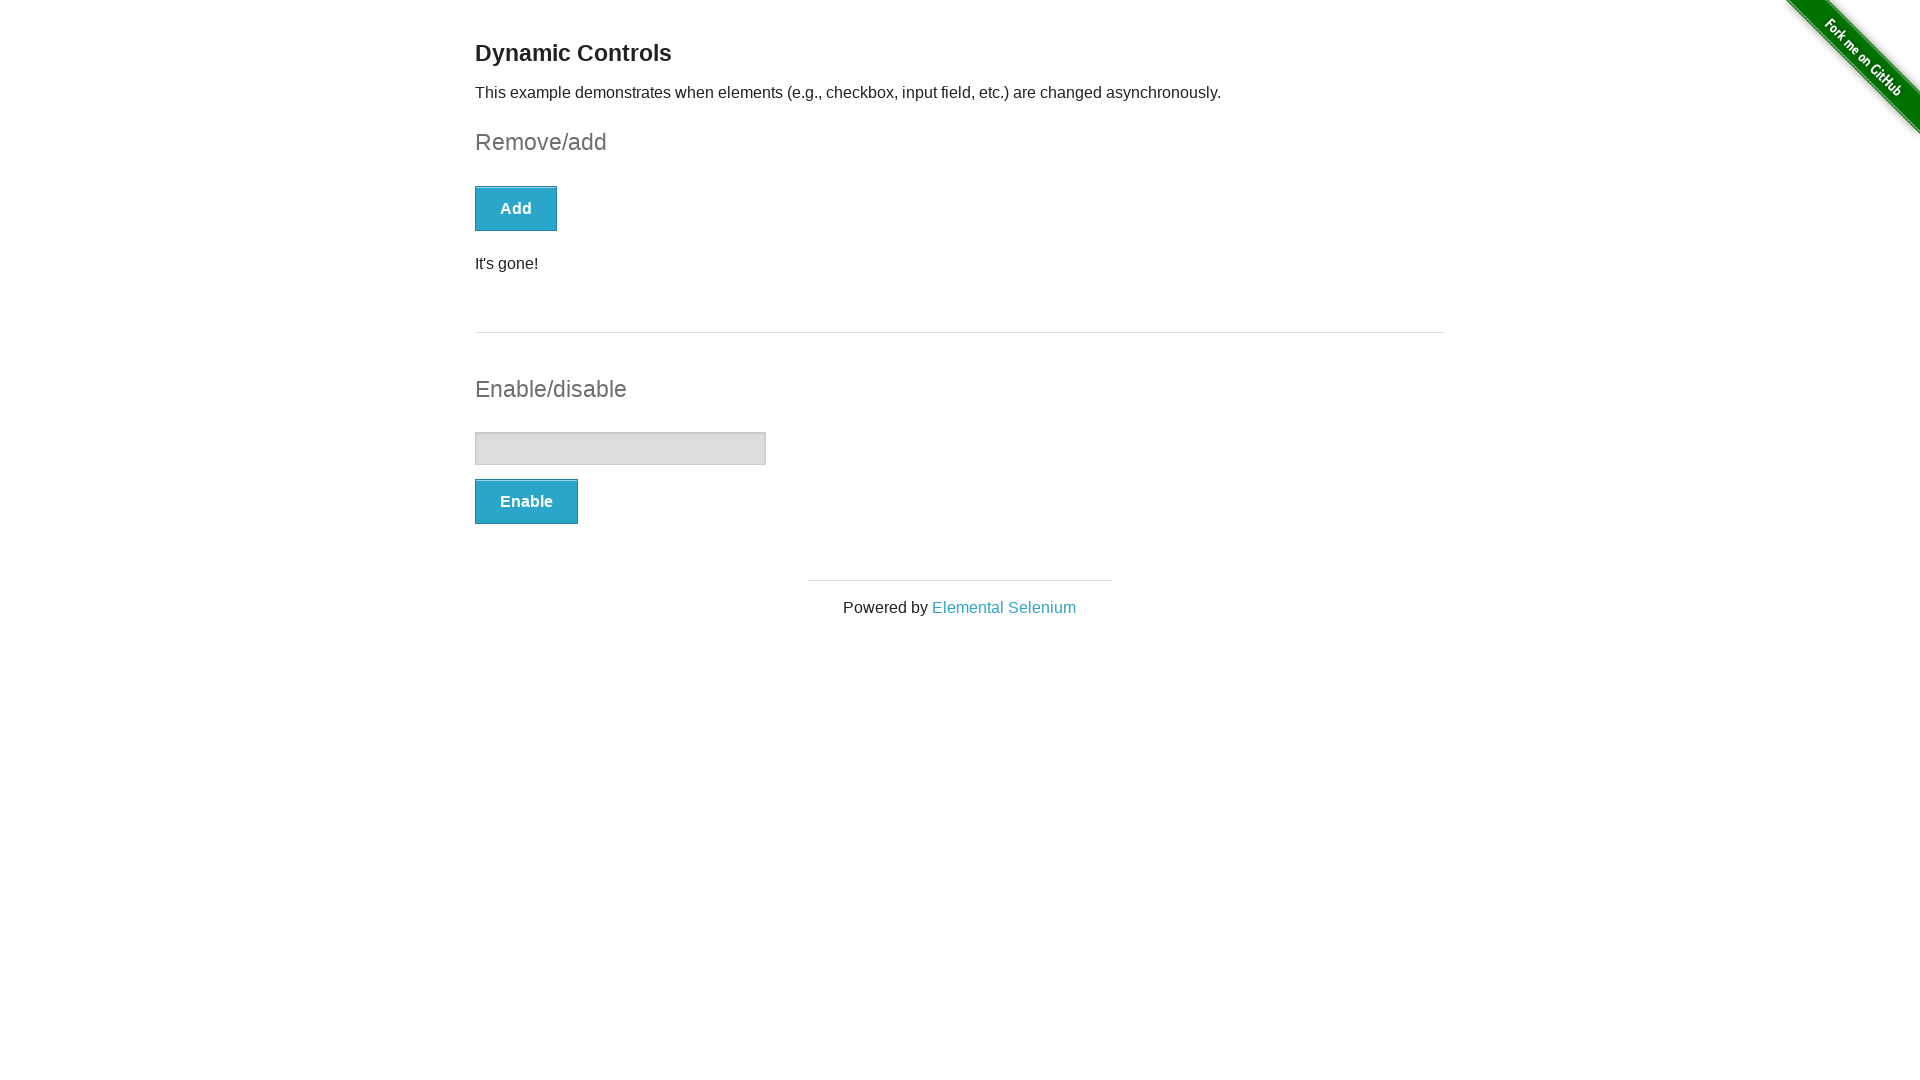

Located the confirmation message element
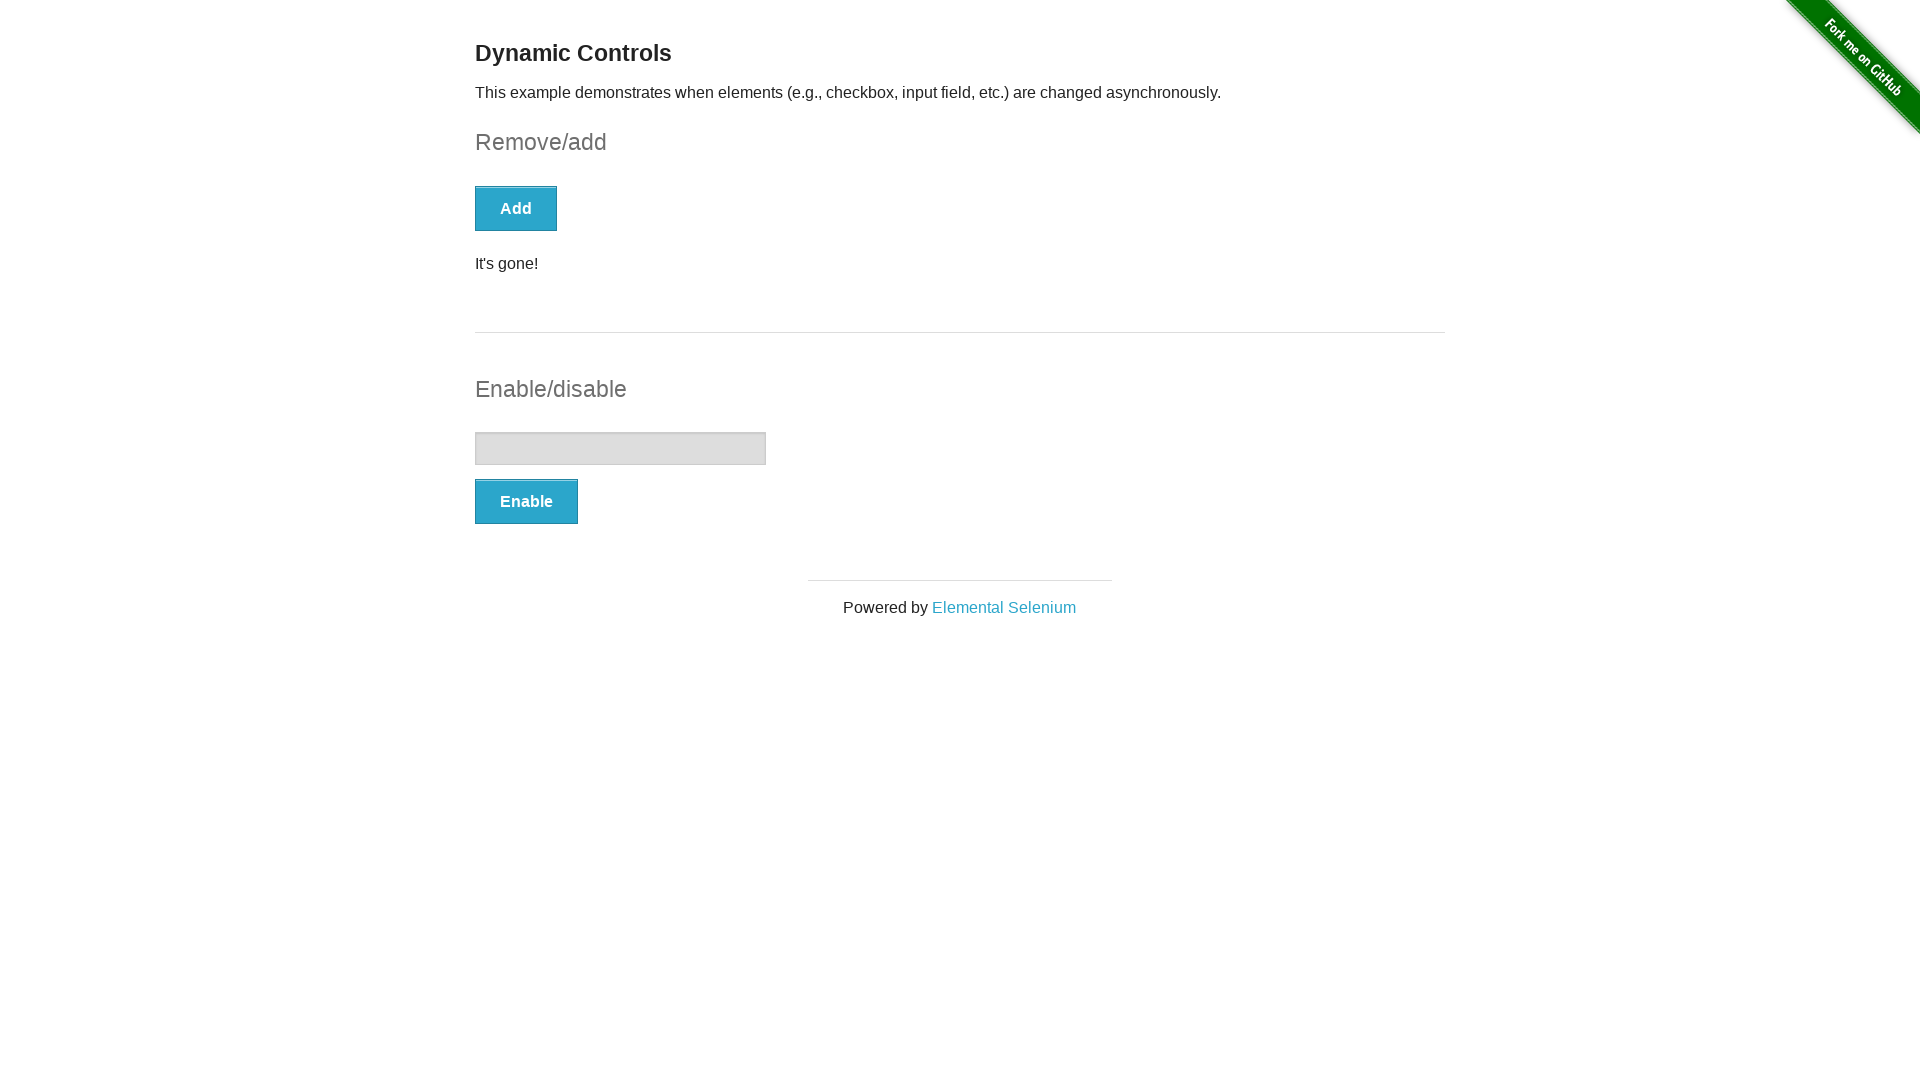

Verified the 'It's gone!' message is visible
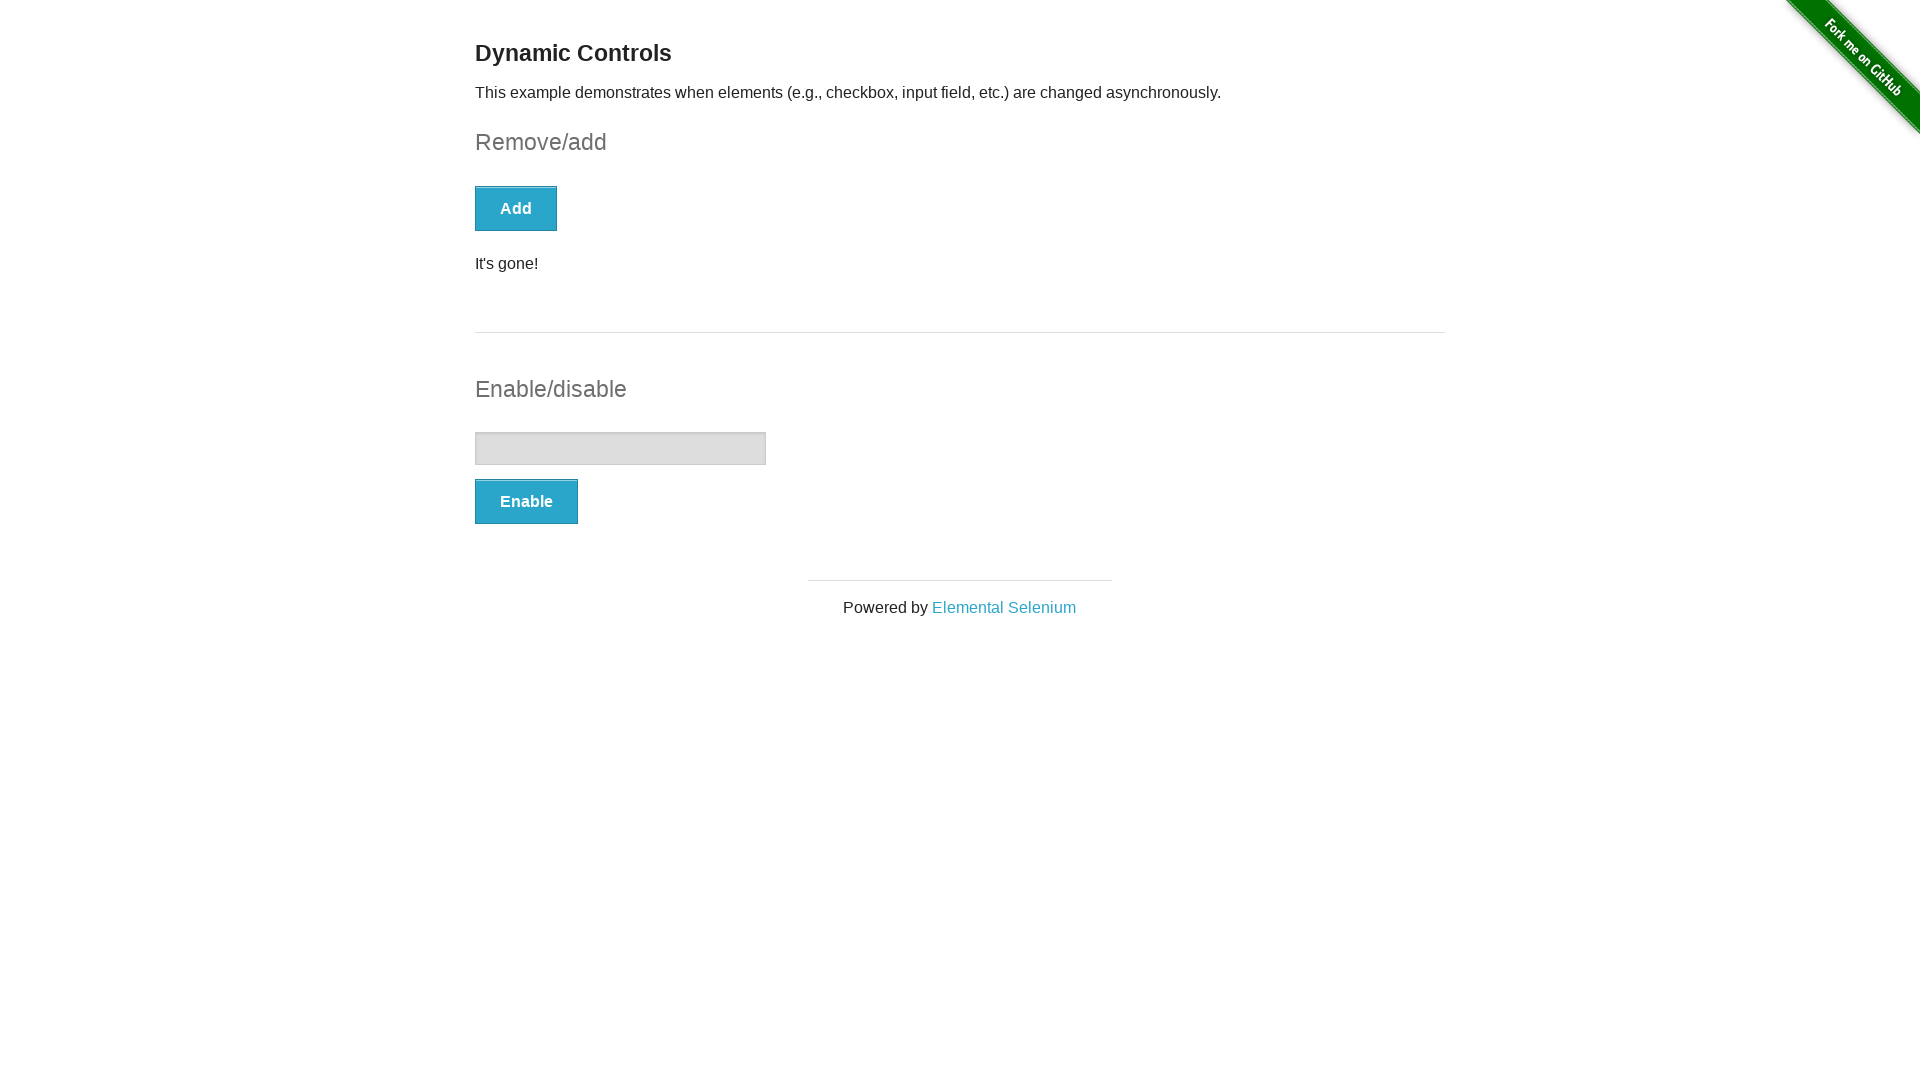

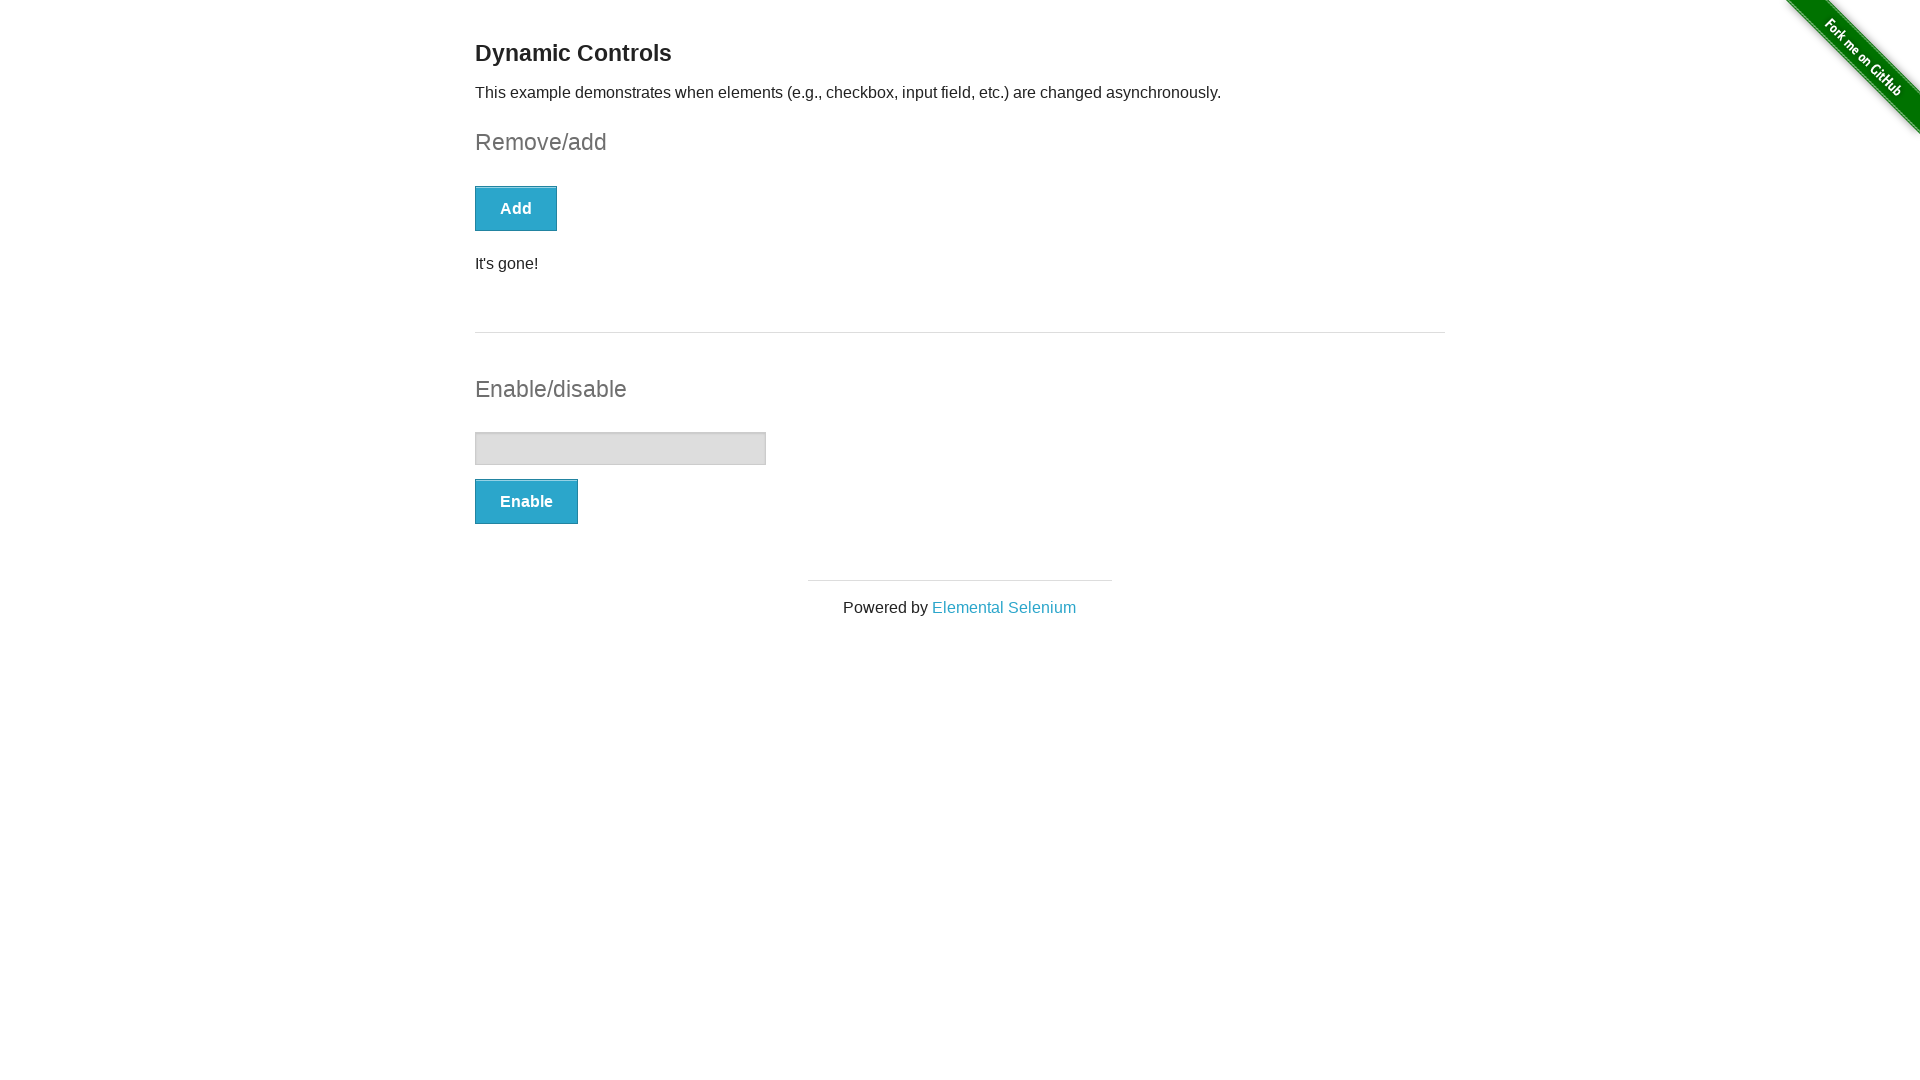